Tests window handling by clicking a link that opens a new window and switching to it

Starting URL: https://practice.cydeo.com/windows

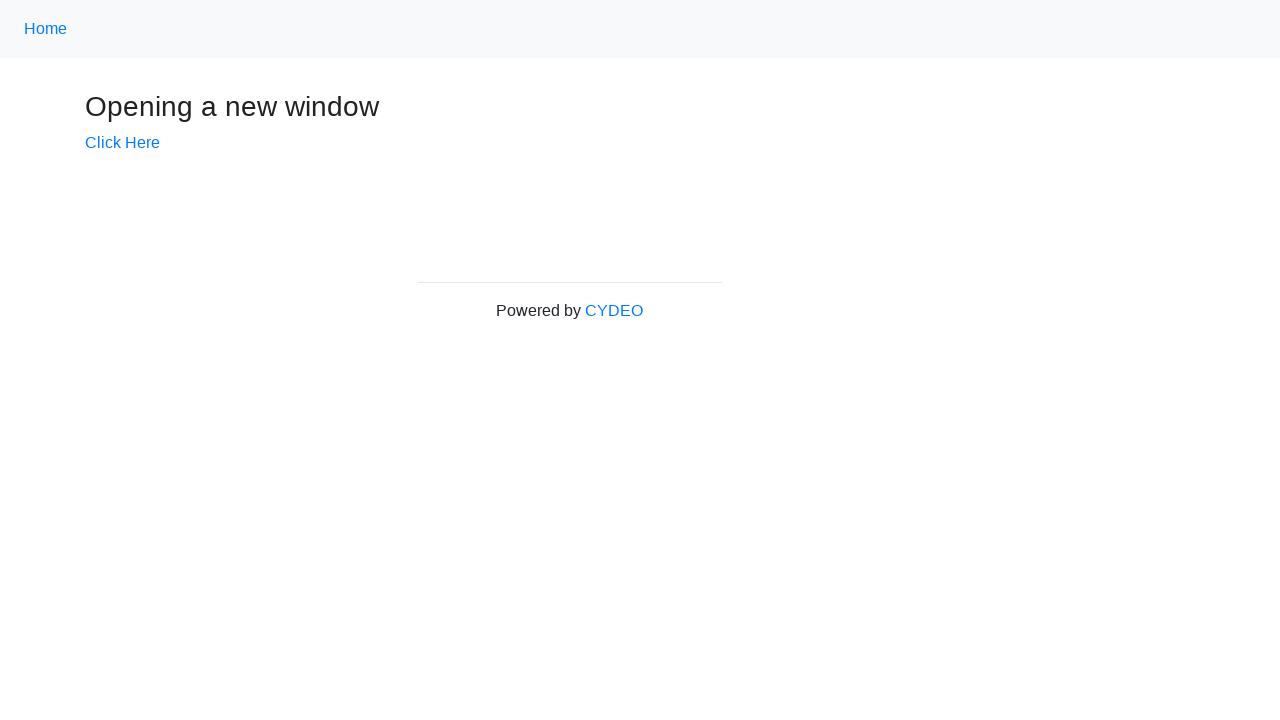

Clicked 'Click Here' link to open new window at (122, 143) on div.example > a
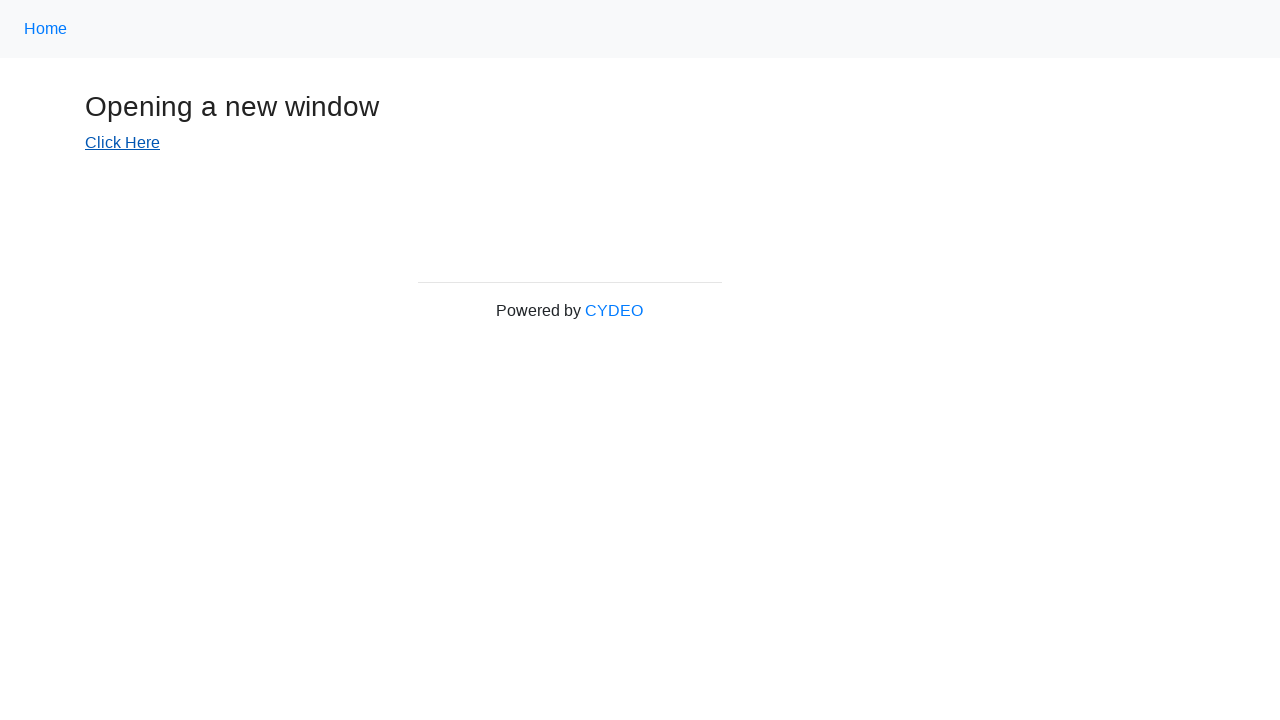

Switched to new window
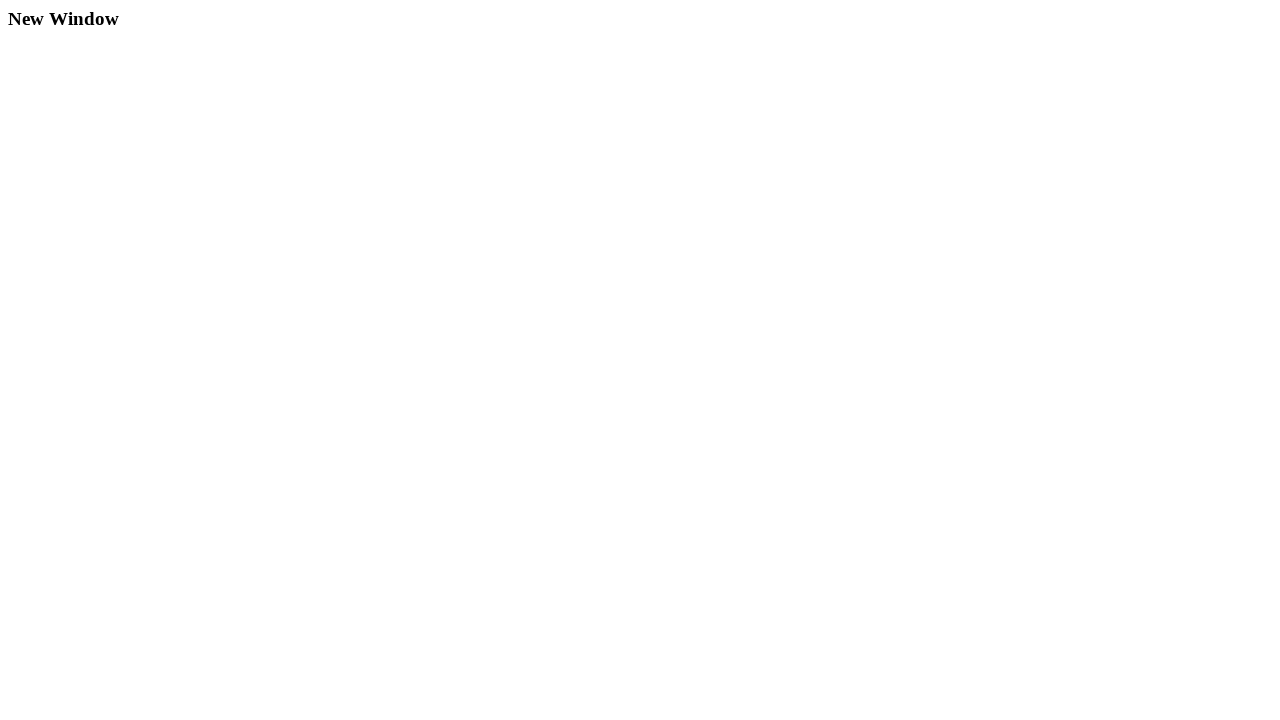

New window loaded successfully
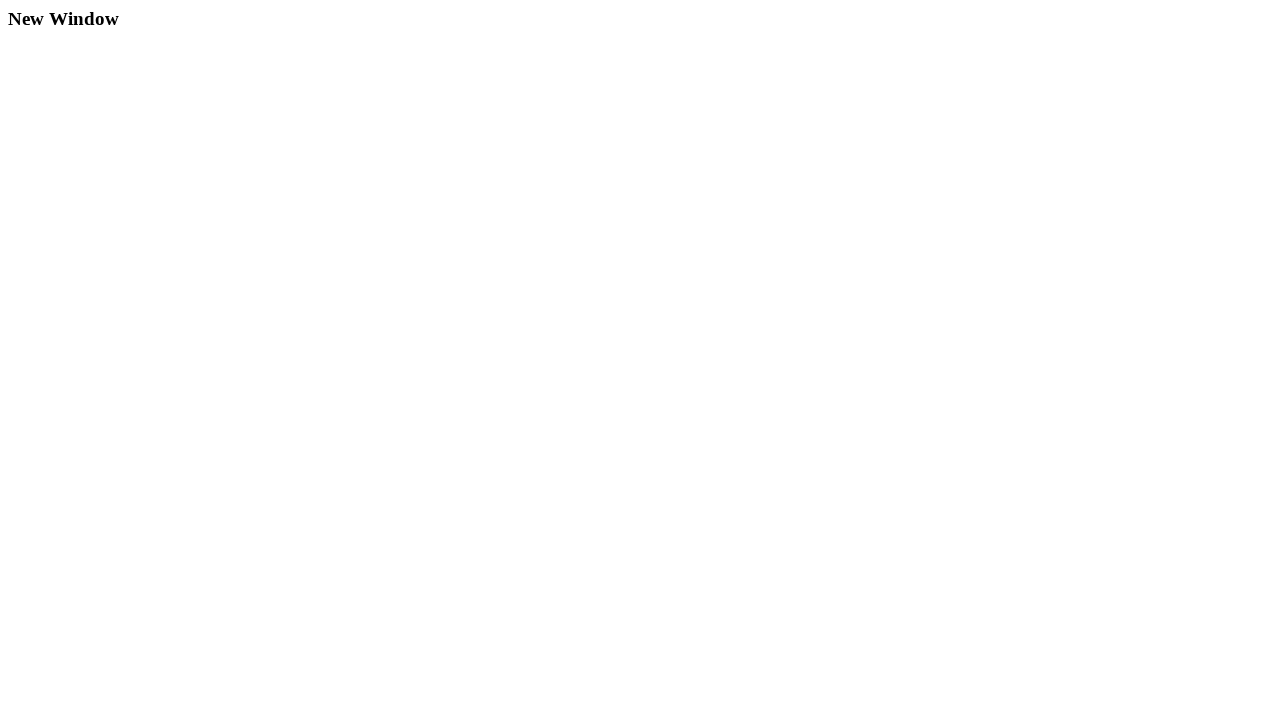

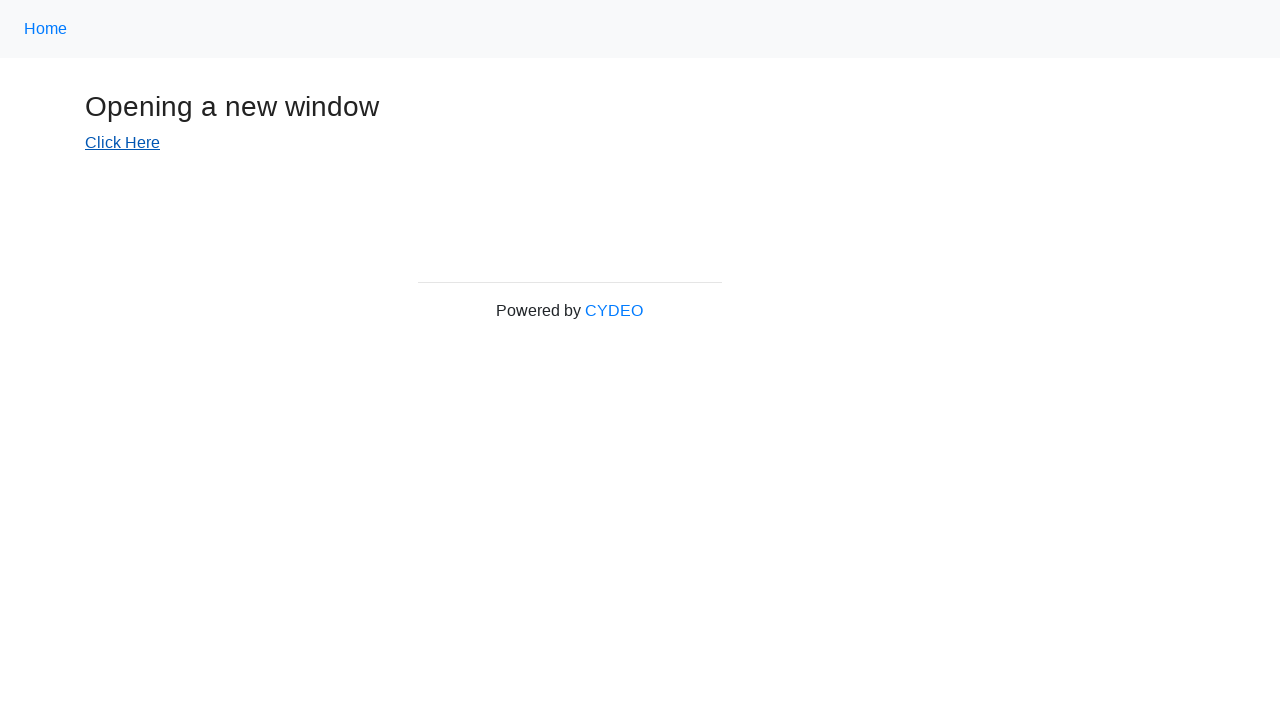